Tests various UI elements on an automation practice page including radio buttons, dropdowns, checkboxes, window handling, alerts, and form inputs

Starting URL: https://rahulshettyacademy.com/AutomationPractice/

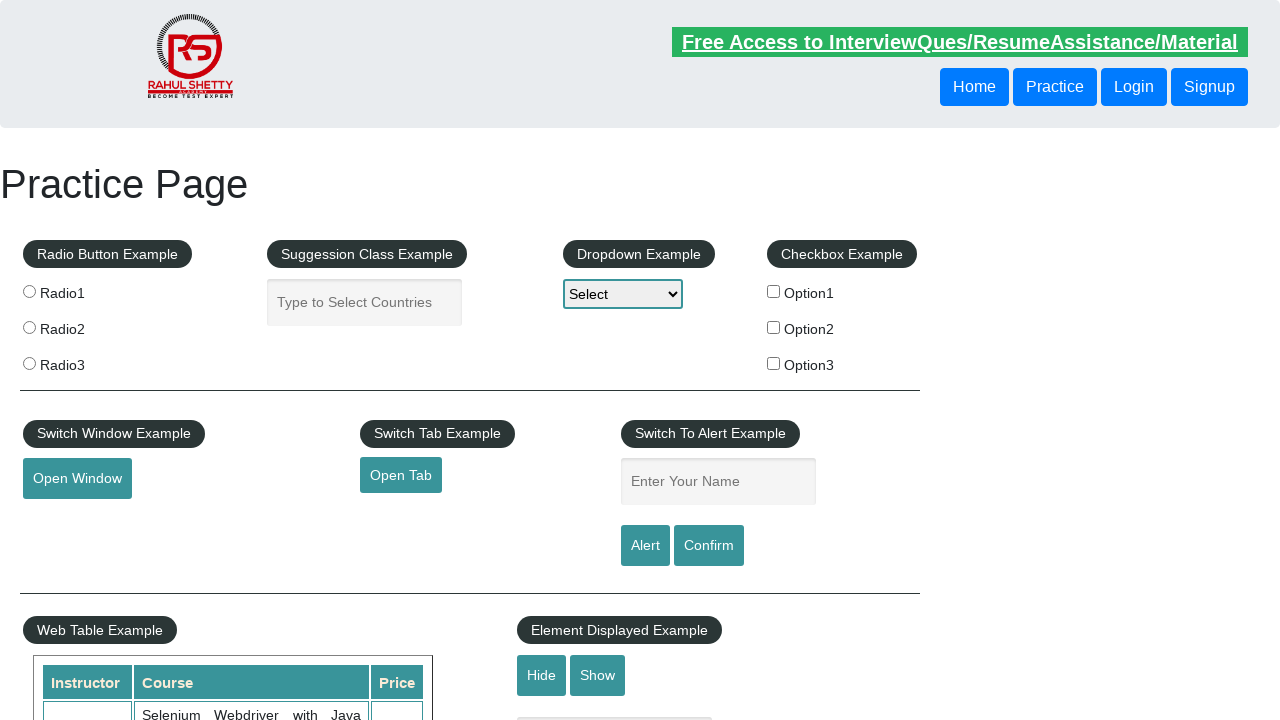

Clicked radio button option 3 at (29, 363) on input[value='radio3']
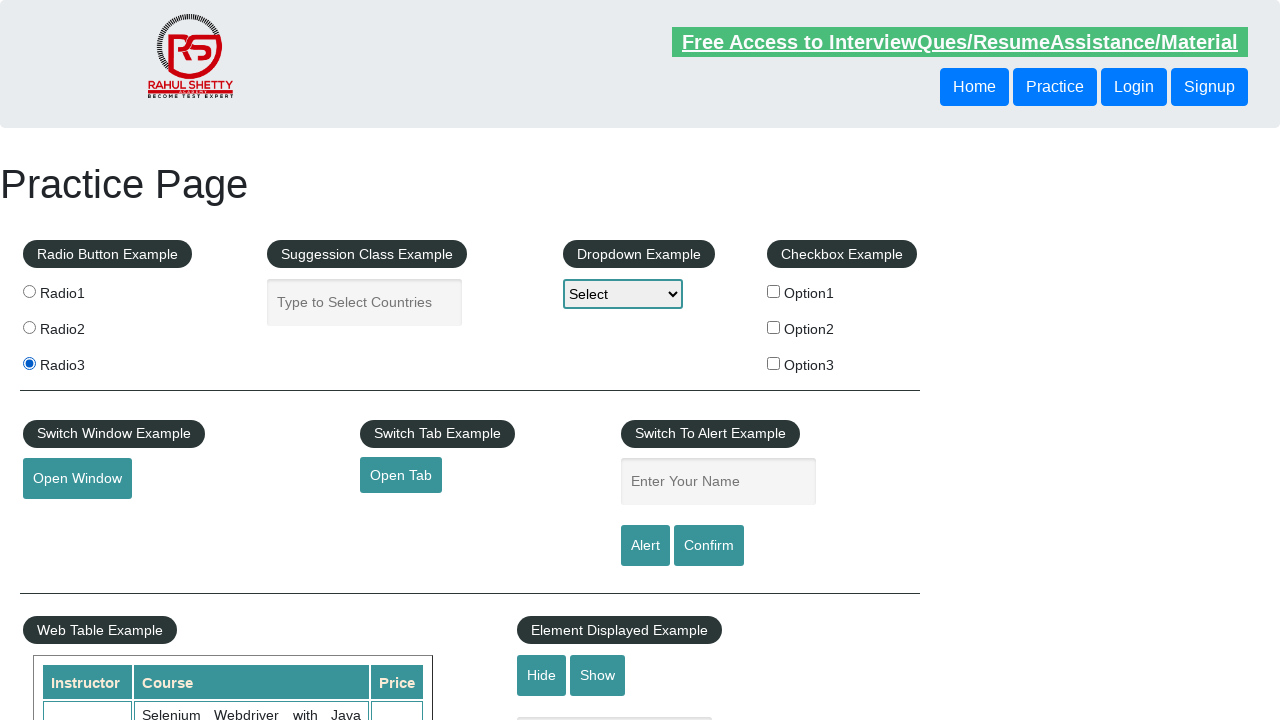

Filled autocomplete field with 'india' on input#autocomplete
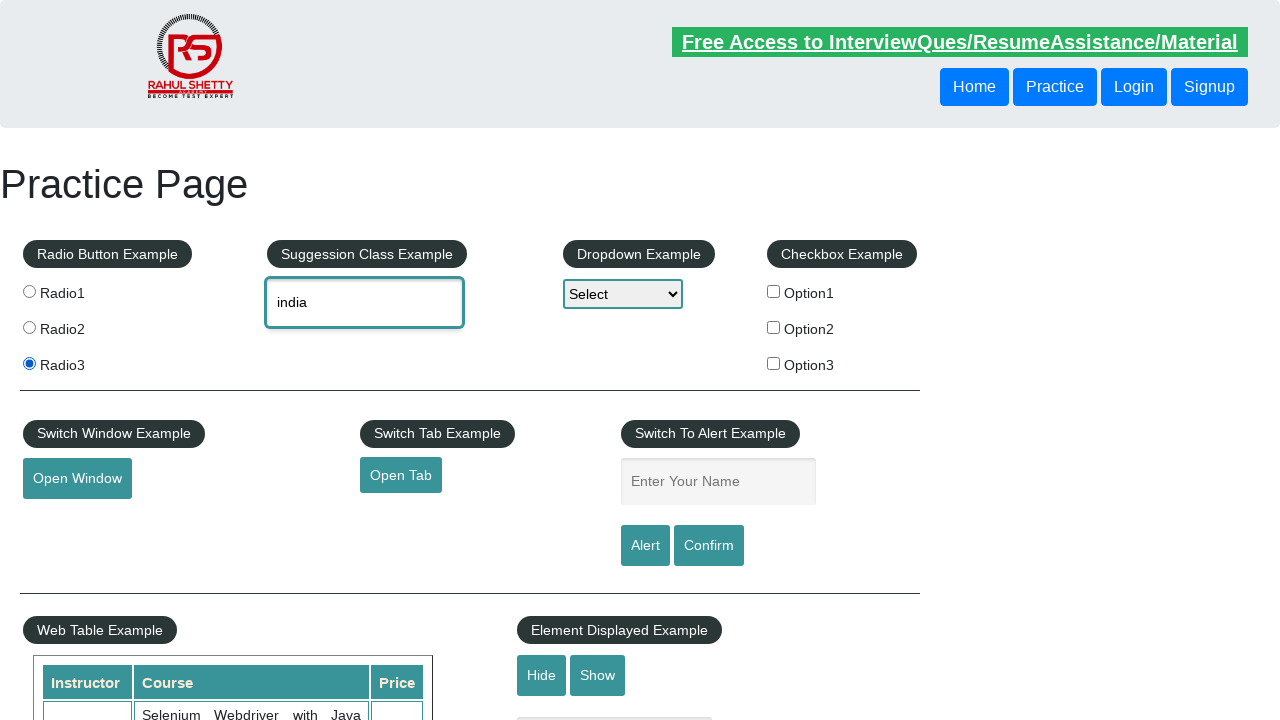

Selected 'Option1' from dropdown on select#dropdown-class-example
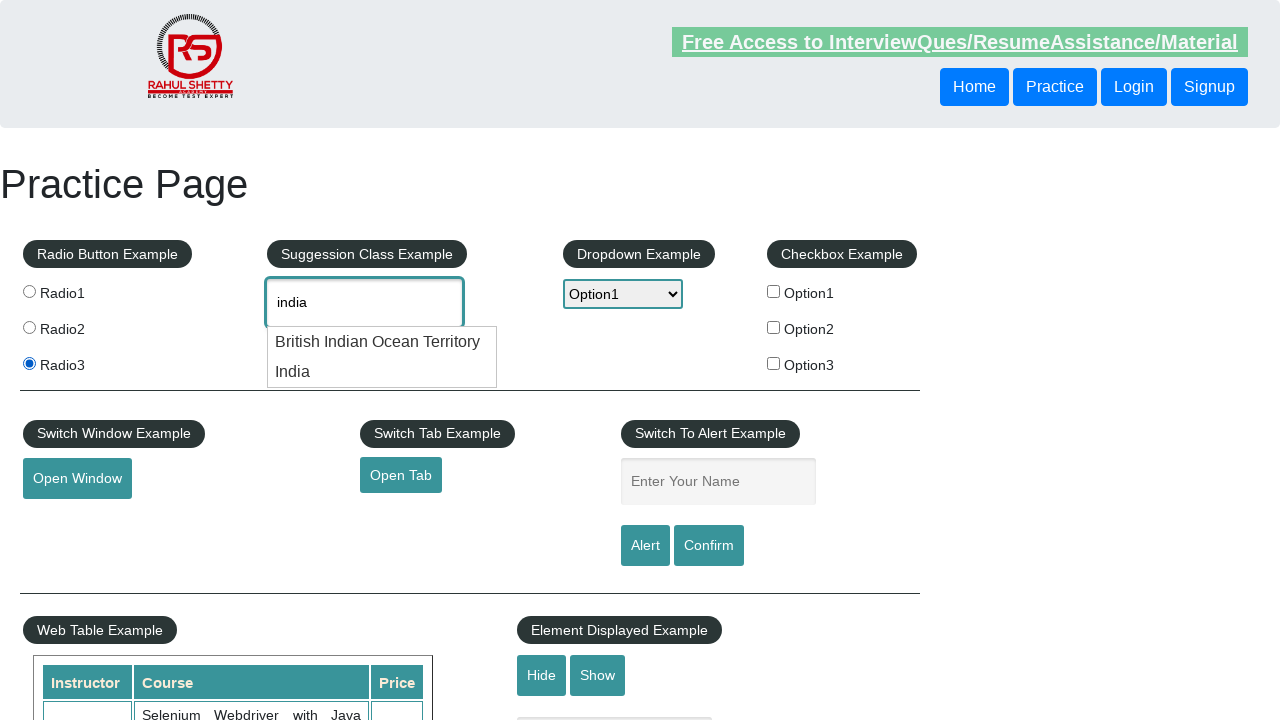

Clicked checkbox option 2 at (774, 327) on input#checkBoxOption2
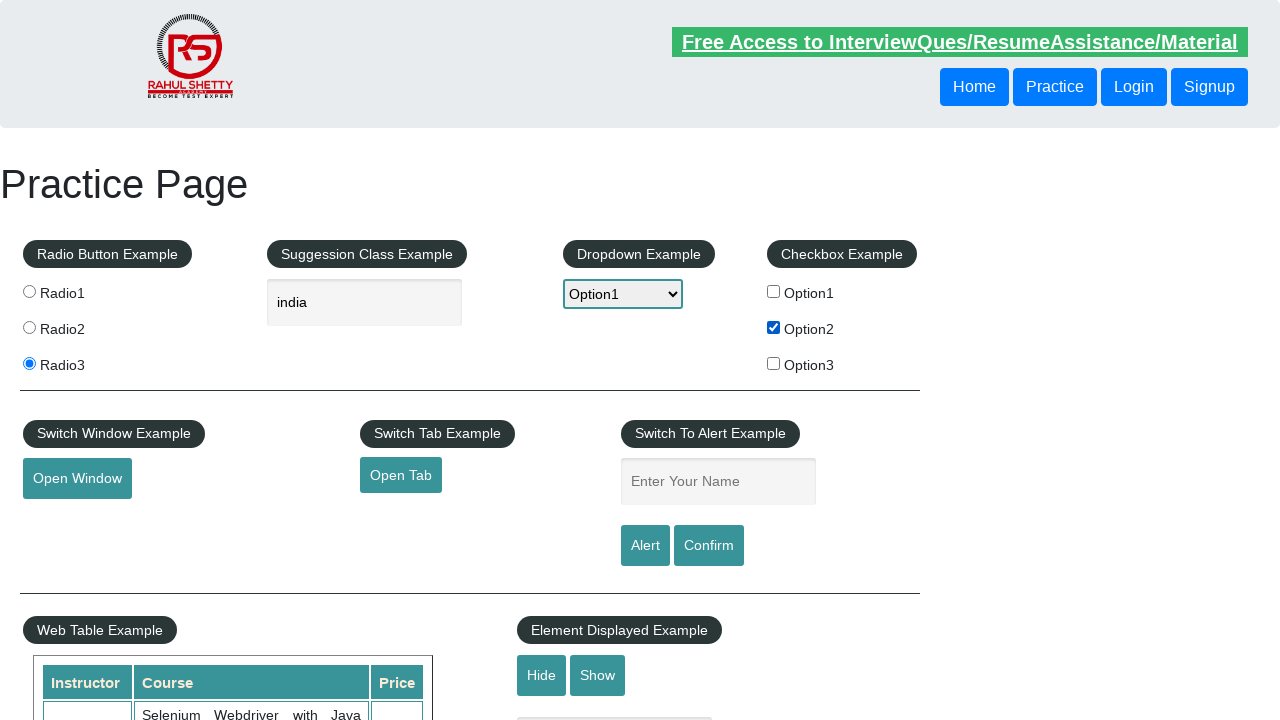

Clicked button to open new window at (77, 479) on button#openwindow
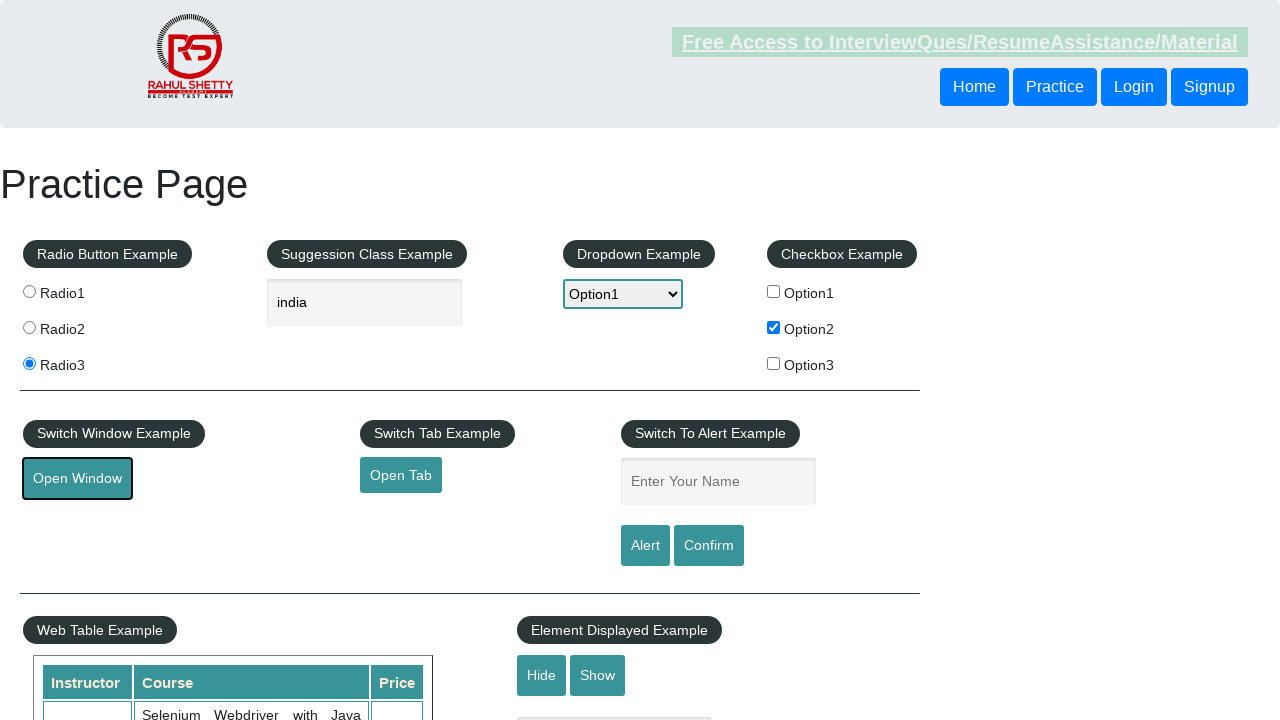

Closed new window
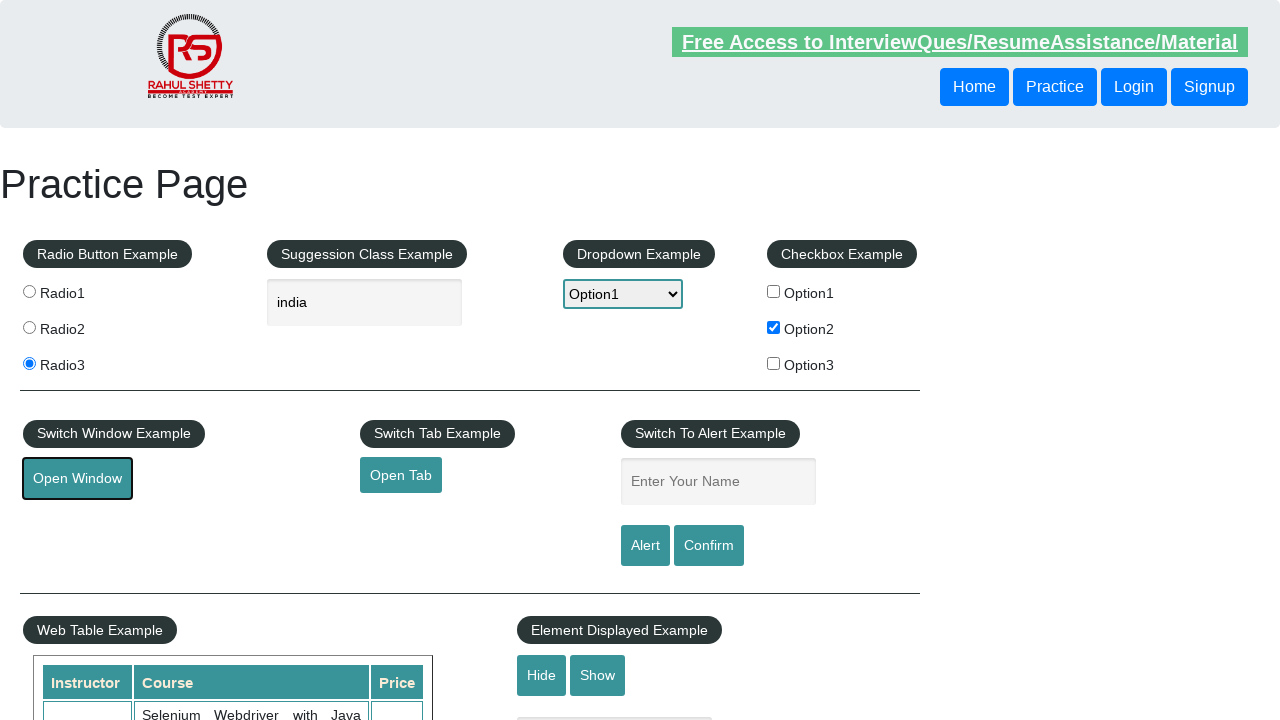

Clicked link to open new tab at (401, 475) on a#opentab
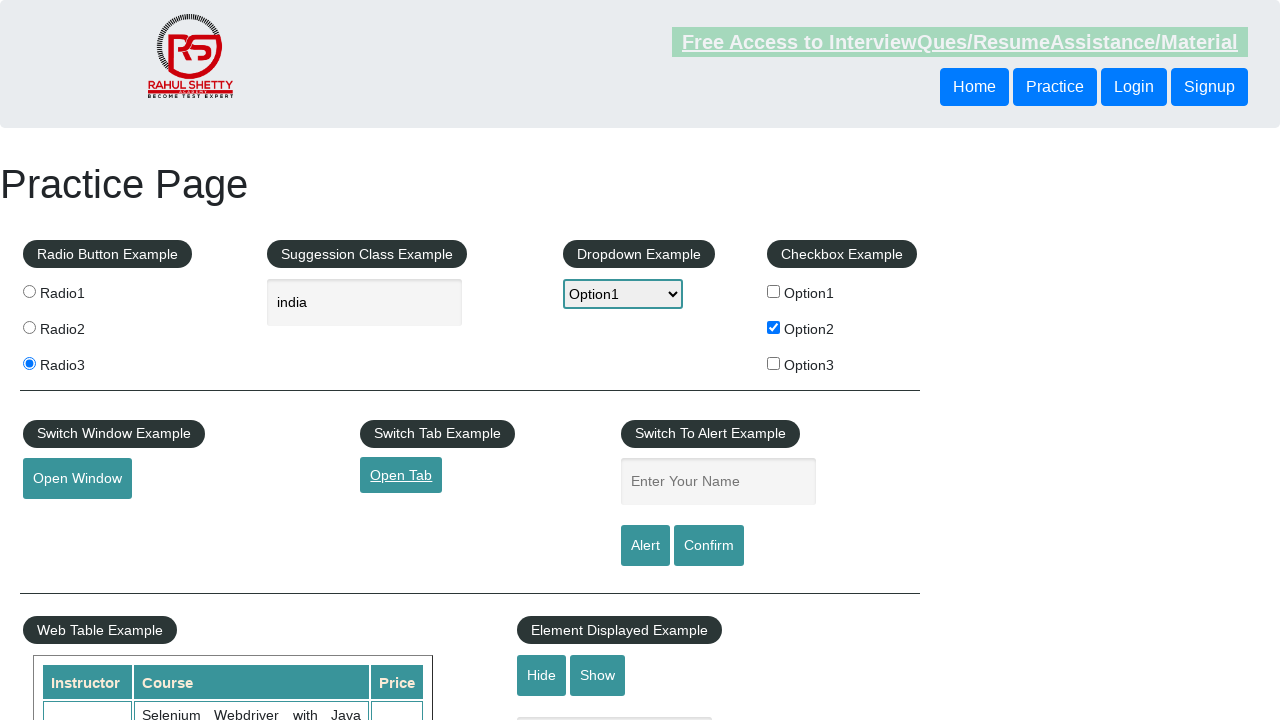

Email element loaded in new tab
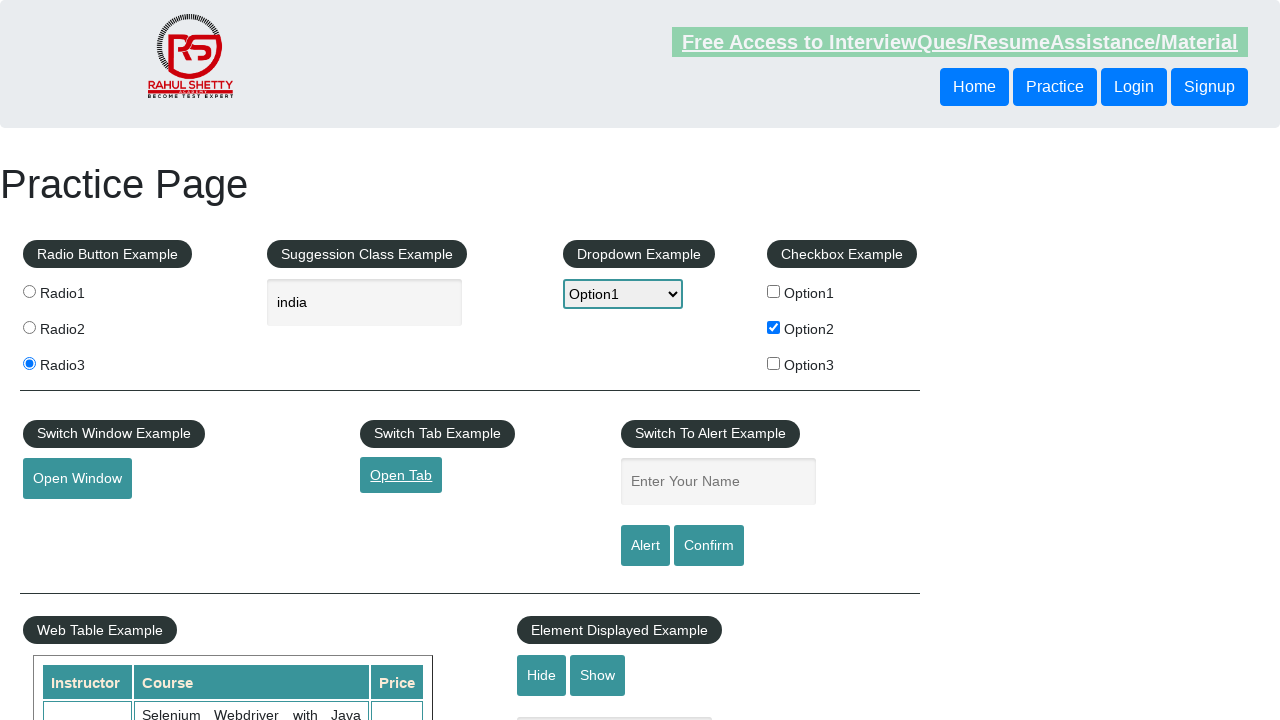

Closed new tab
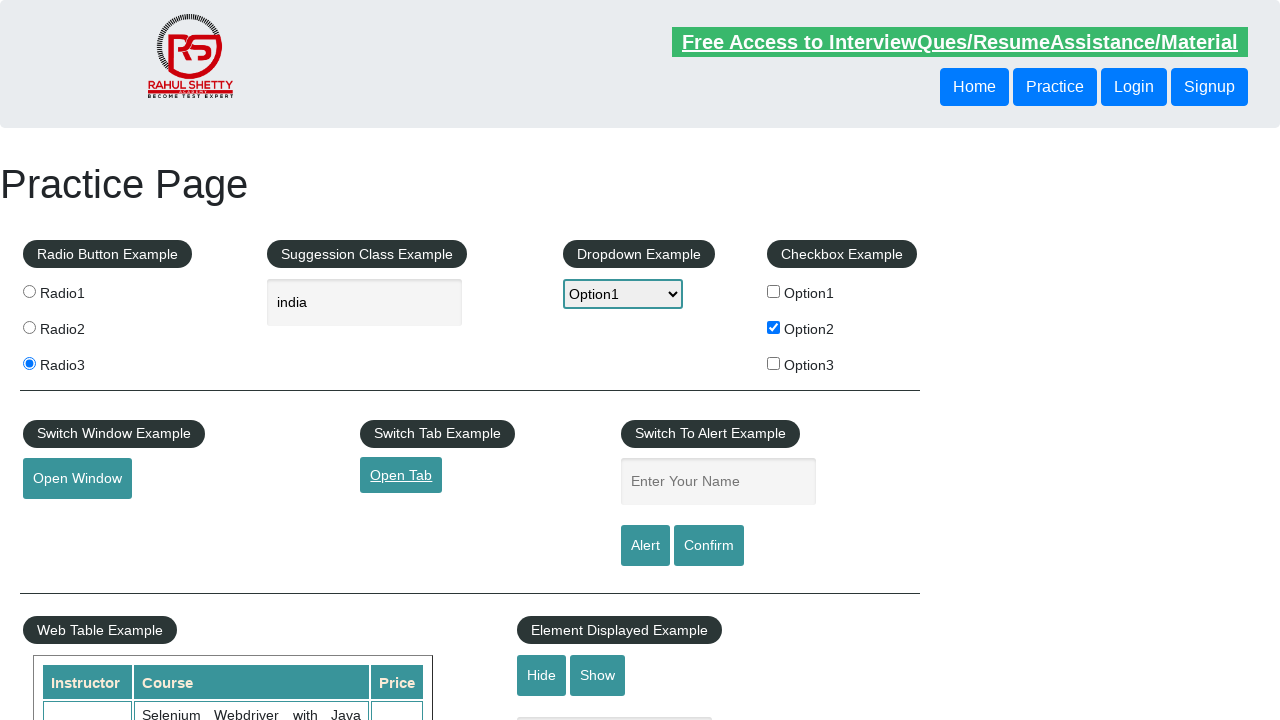

Filled name field with 'Testing' on input[name='enter-name']
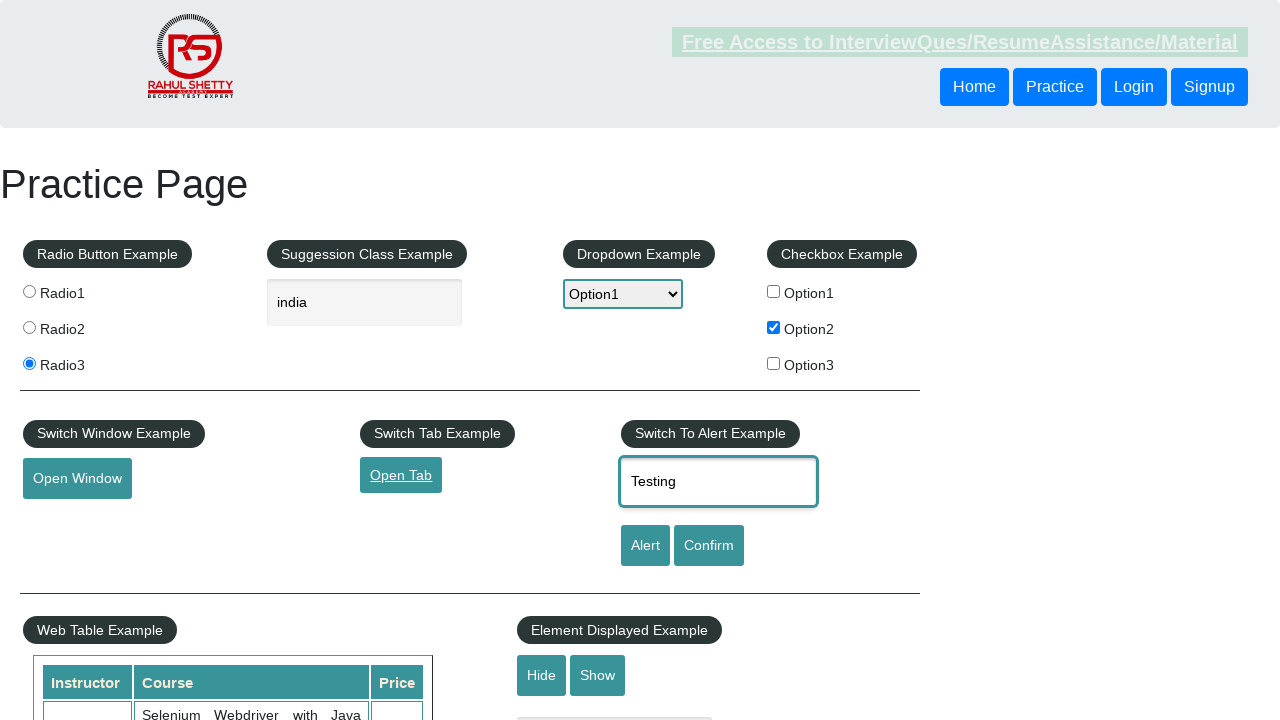

Clicked alert button and accepted alert at (645, 546) on input#alertbtn
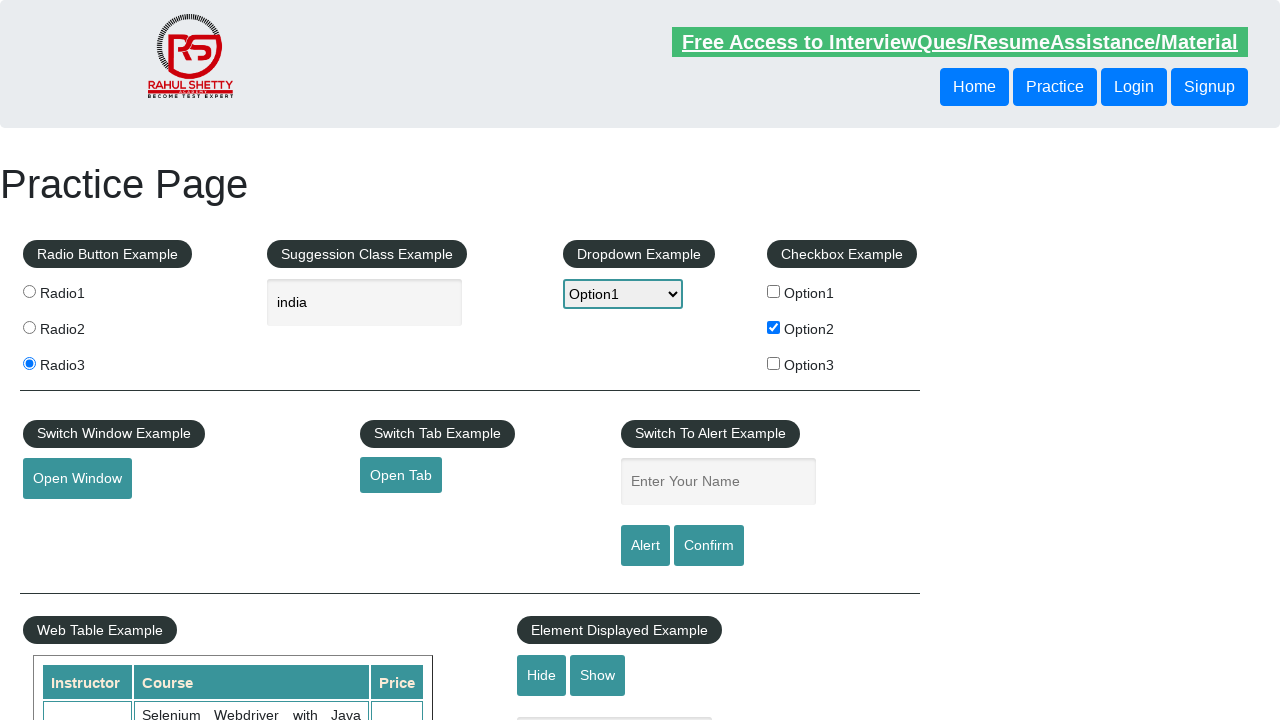

Clicked confirm button and dismissed alert at (709, 546) on input#confirmbtn
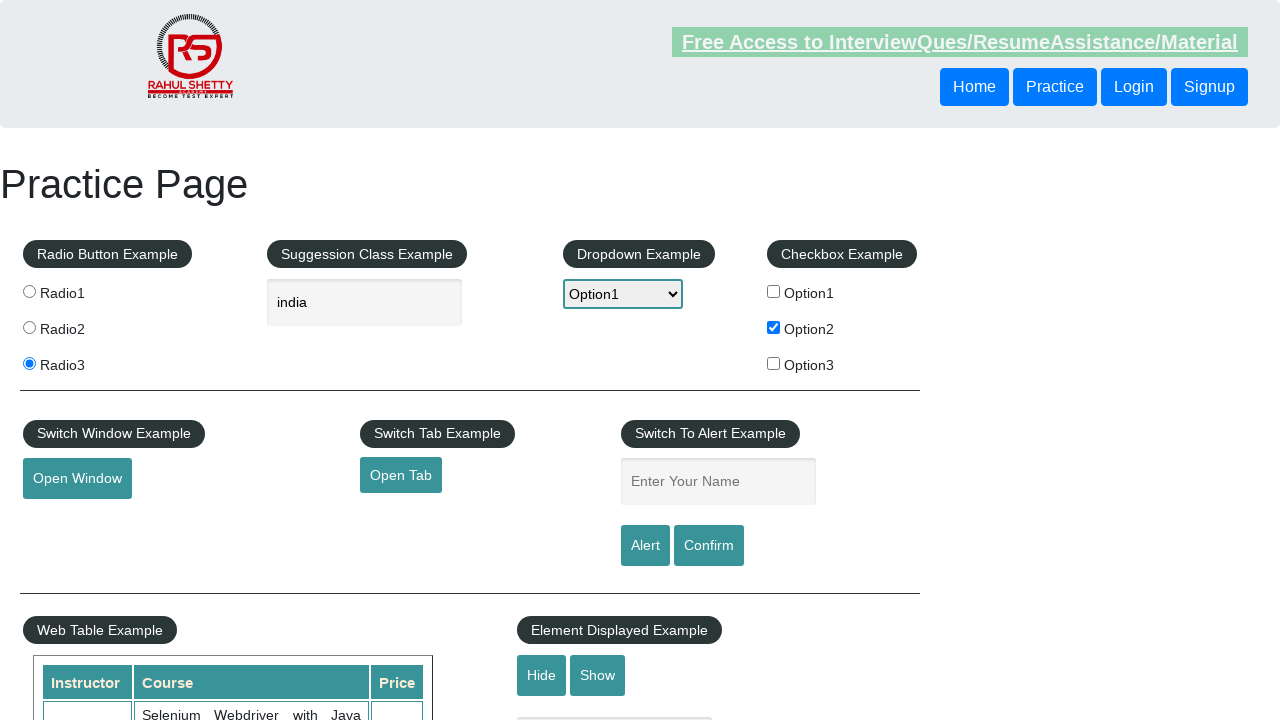

Clicked hide textbox button at (542, 675) on input#hide-textbox
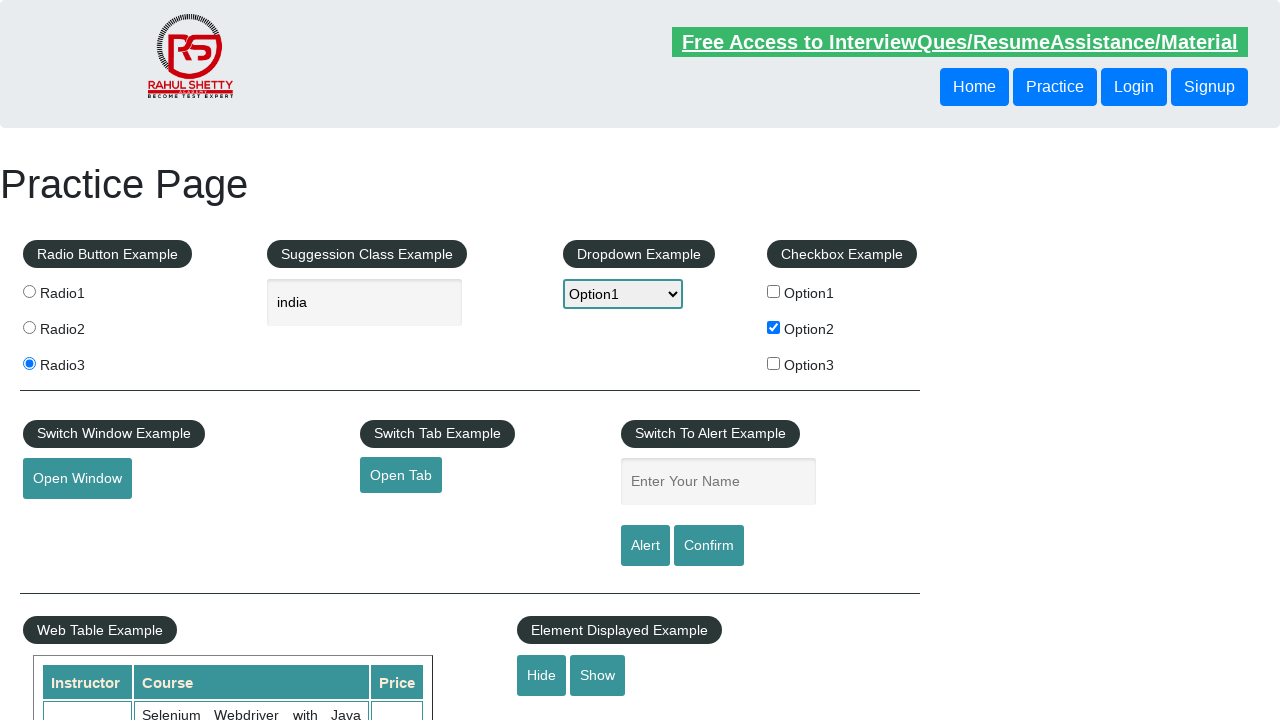

Clicked show textbox button at (598, 675) on input#show-textbox
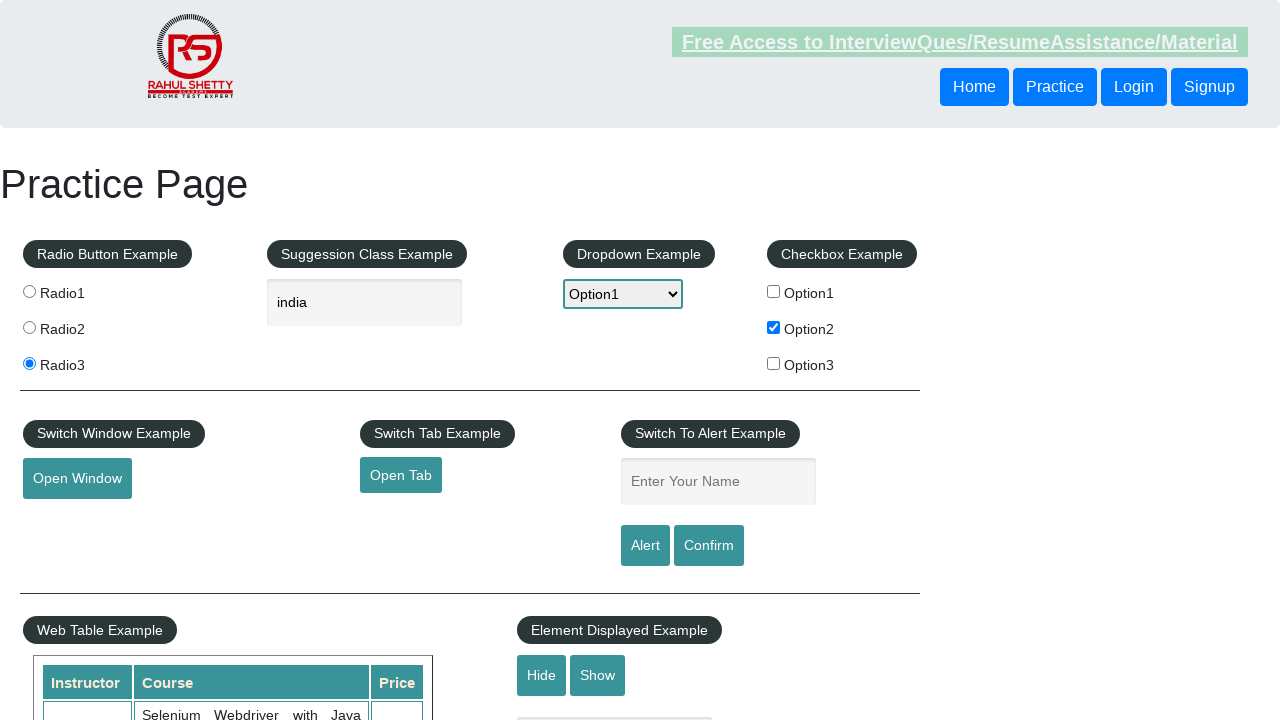

Filled displayed text field with 'Test' on input#displayed-text
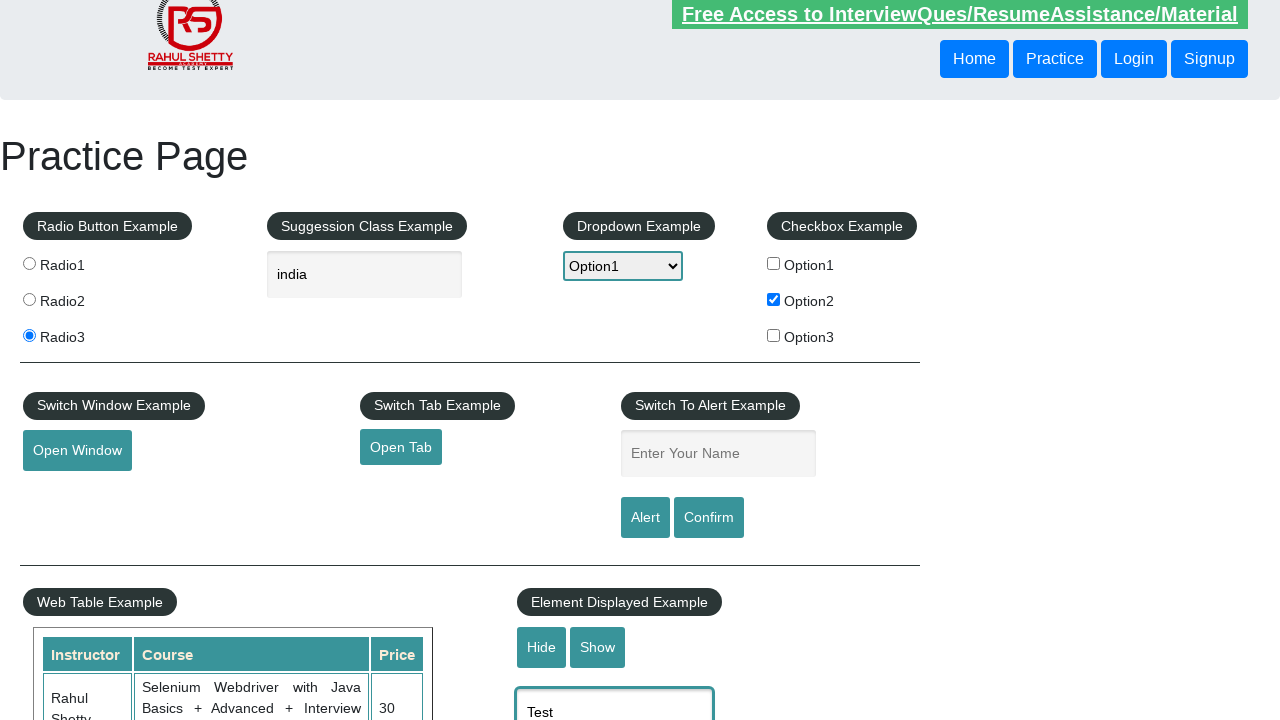

Cleared displayed text field on input#displayed-text
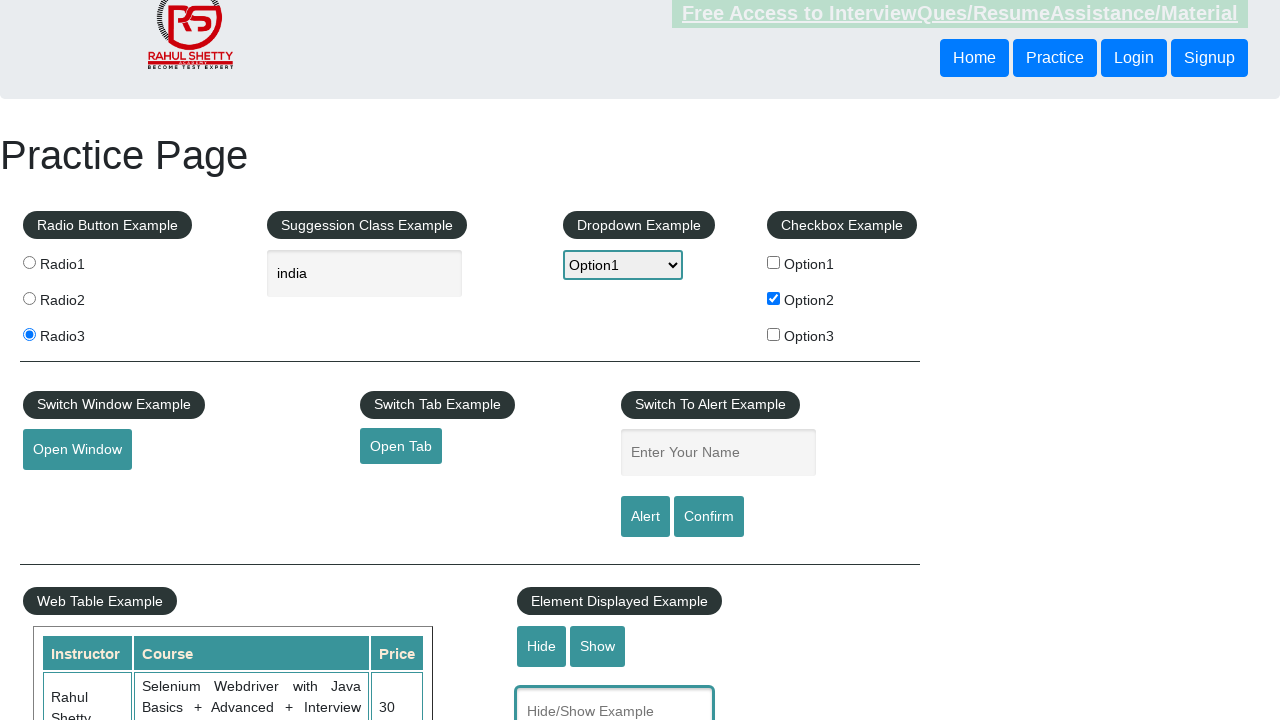

Clicked hide textbox button again at (542, 646) on input#hide-textbox
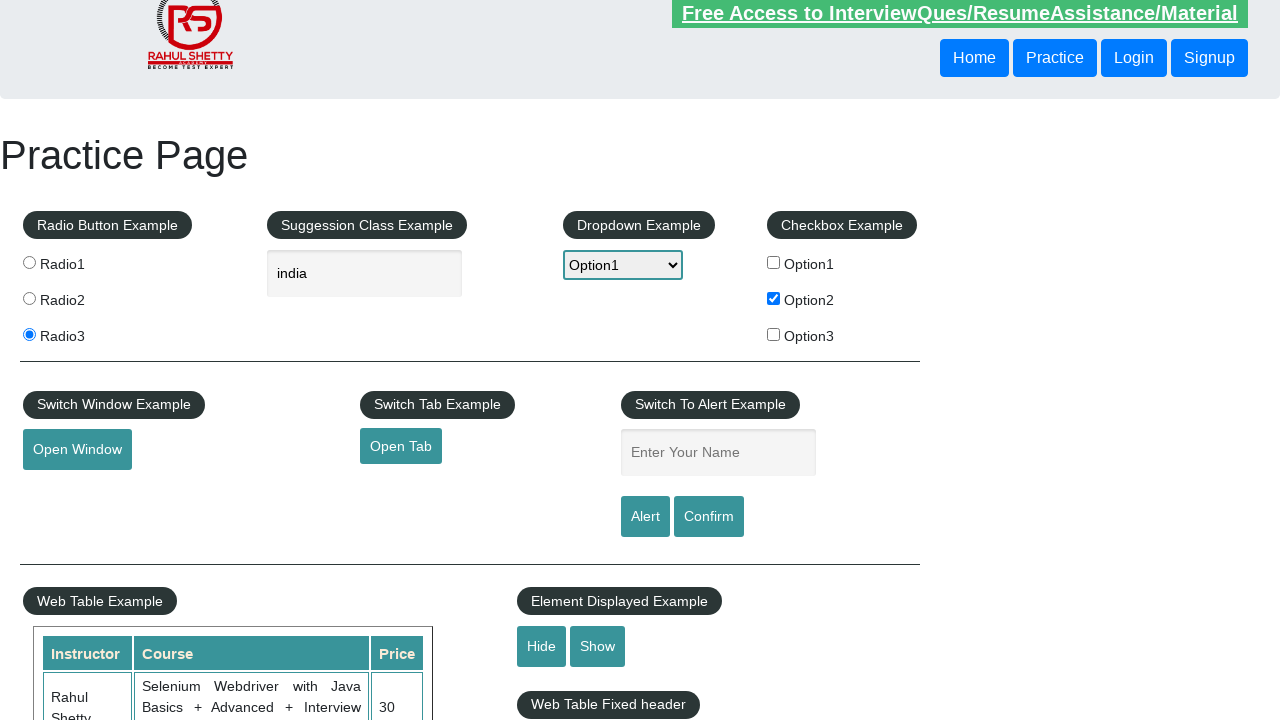

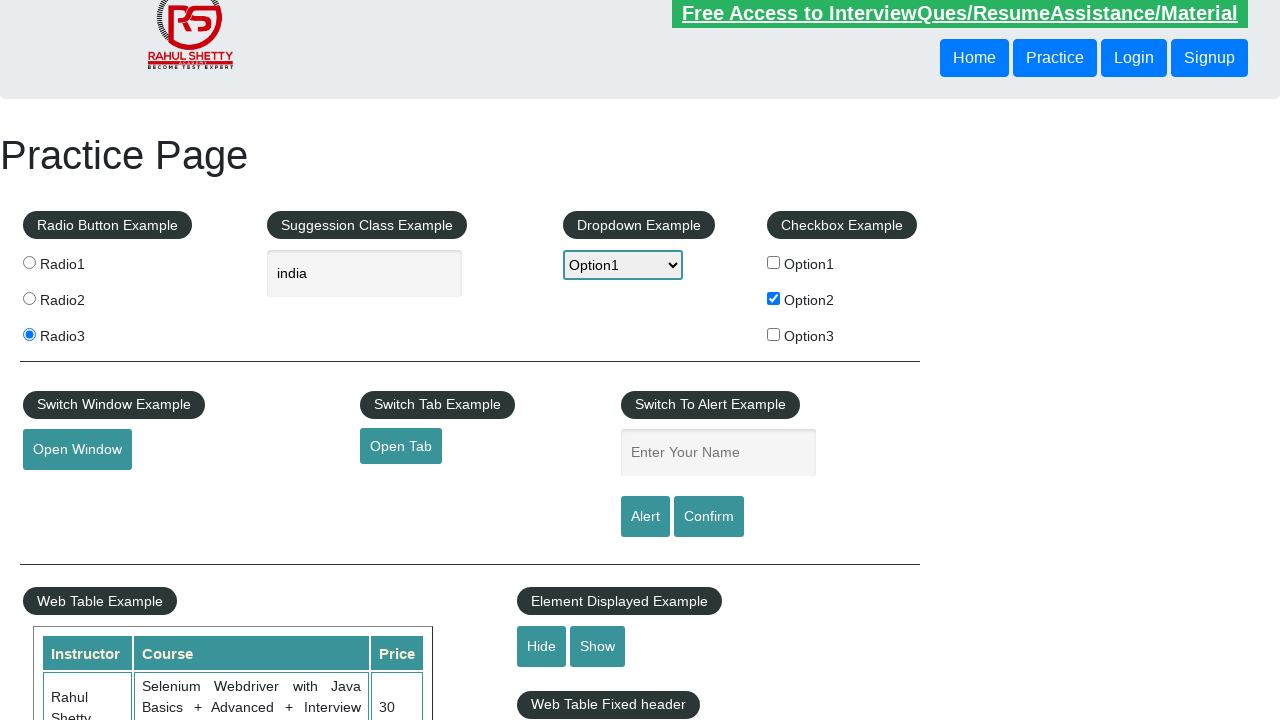